Tests different types of JavaScript alerts (regular, timer, confirm, and prompt) on a demo page by clicking buttons to trigger alerts and accepting them

Starting URL: https://demoqa.com/alerts

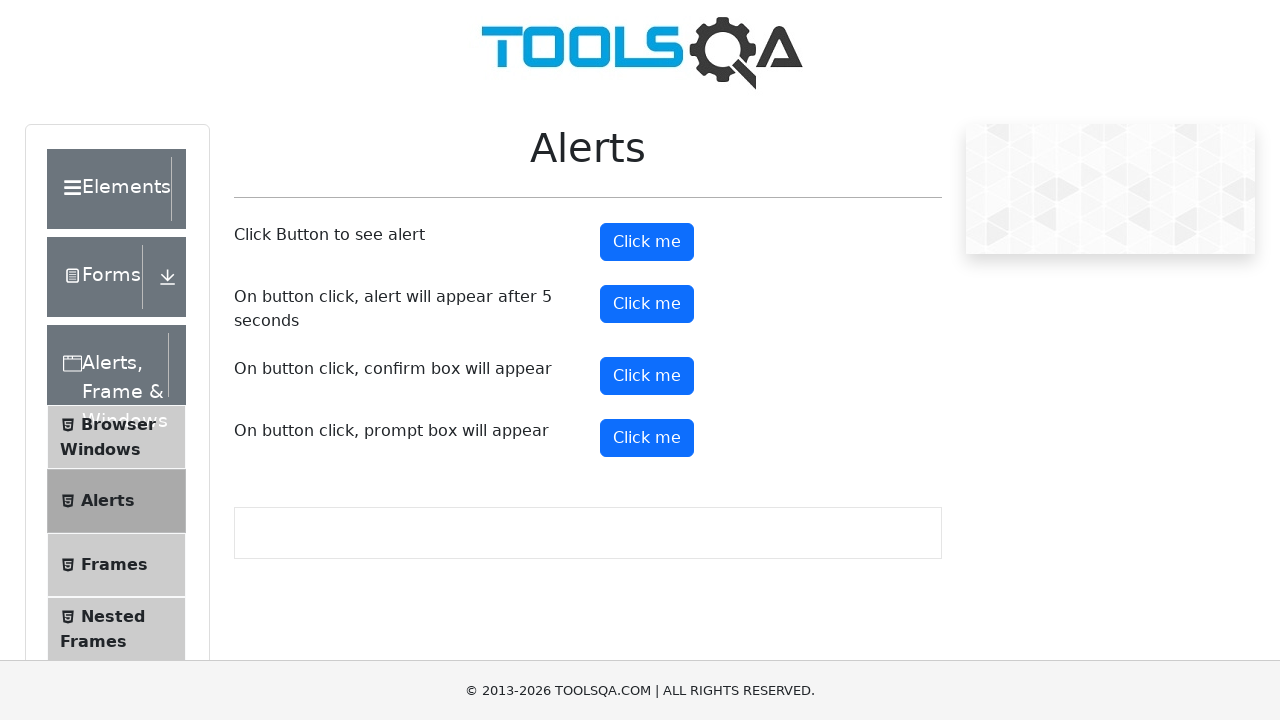

Clicked regular alert button at (647, 242) on #alertButton
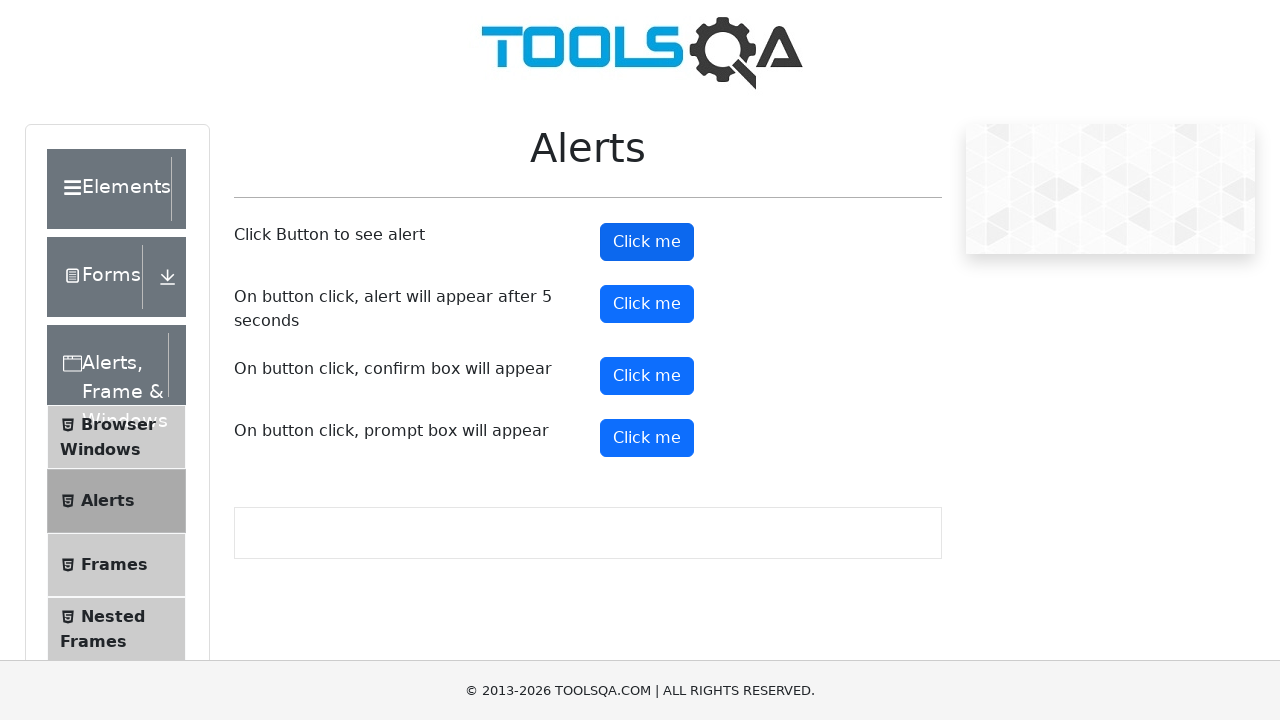

Set up dialog handler to accept alerts
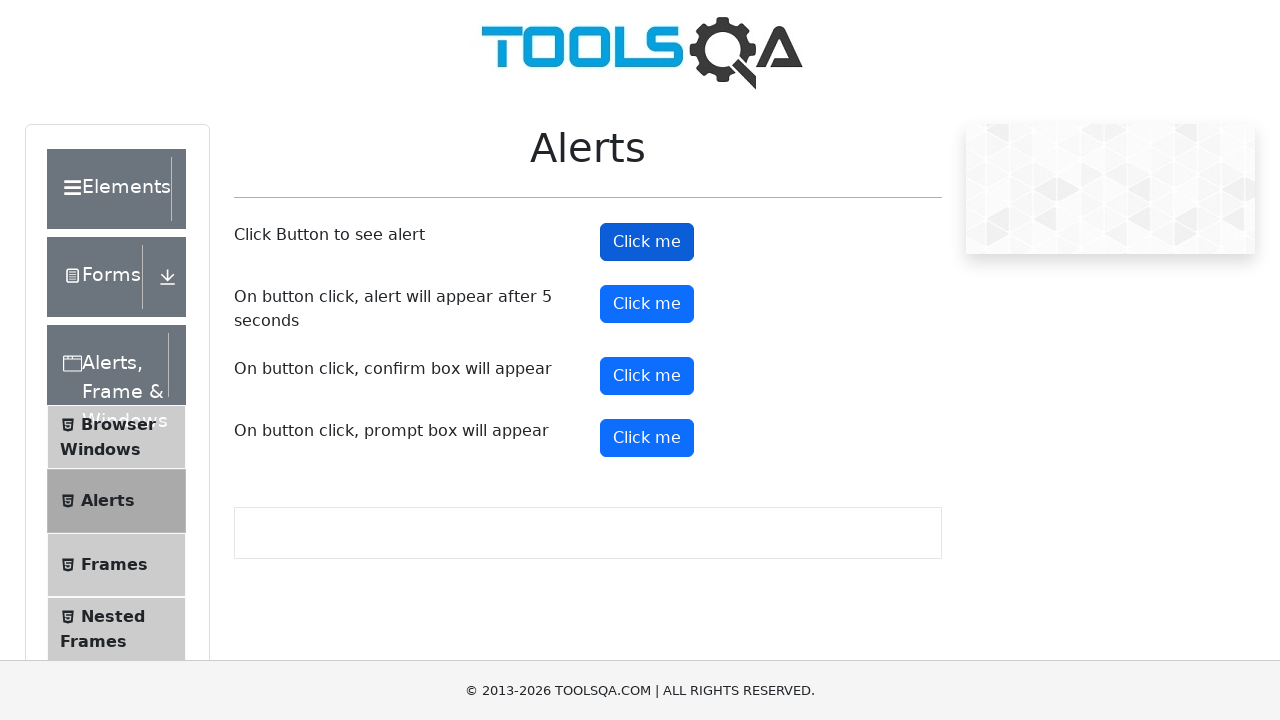

Clicked timer alert button at (647, 304) on #timerAlertButton
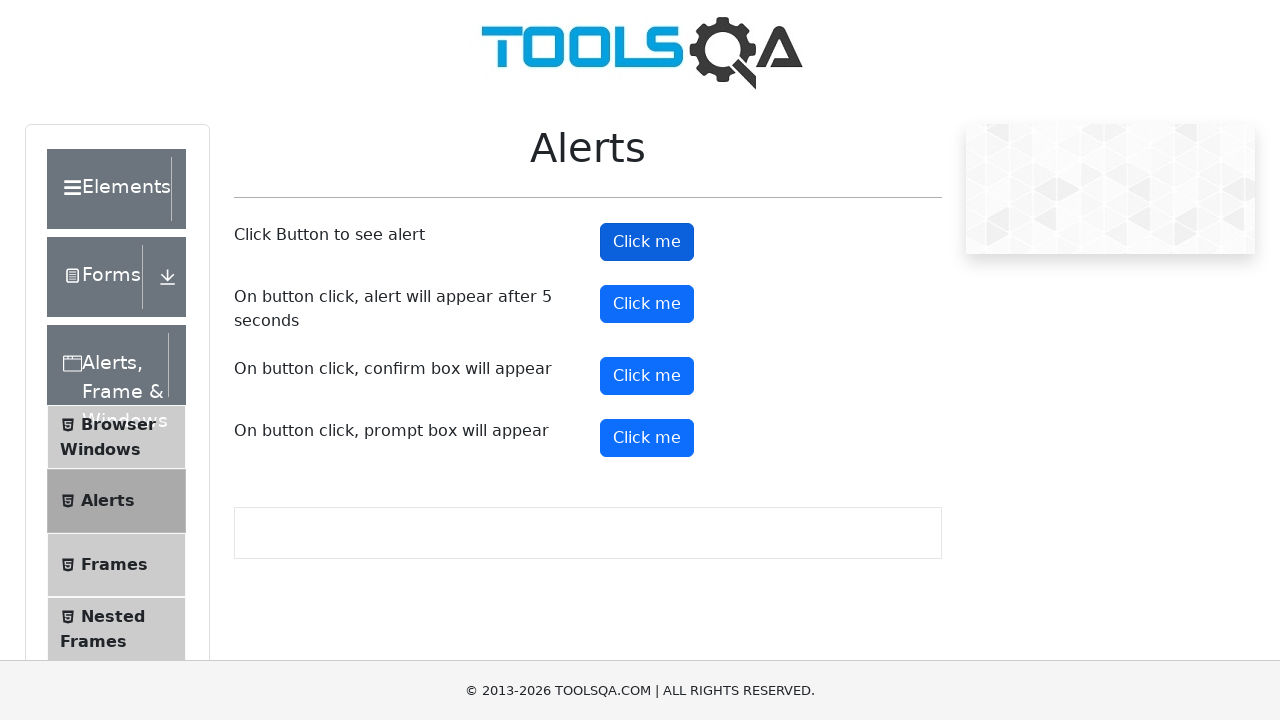

Waited 5.5 seconds for timer alert to appear
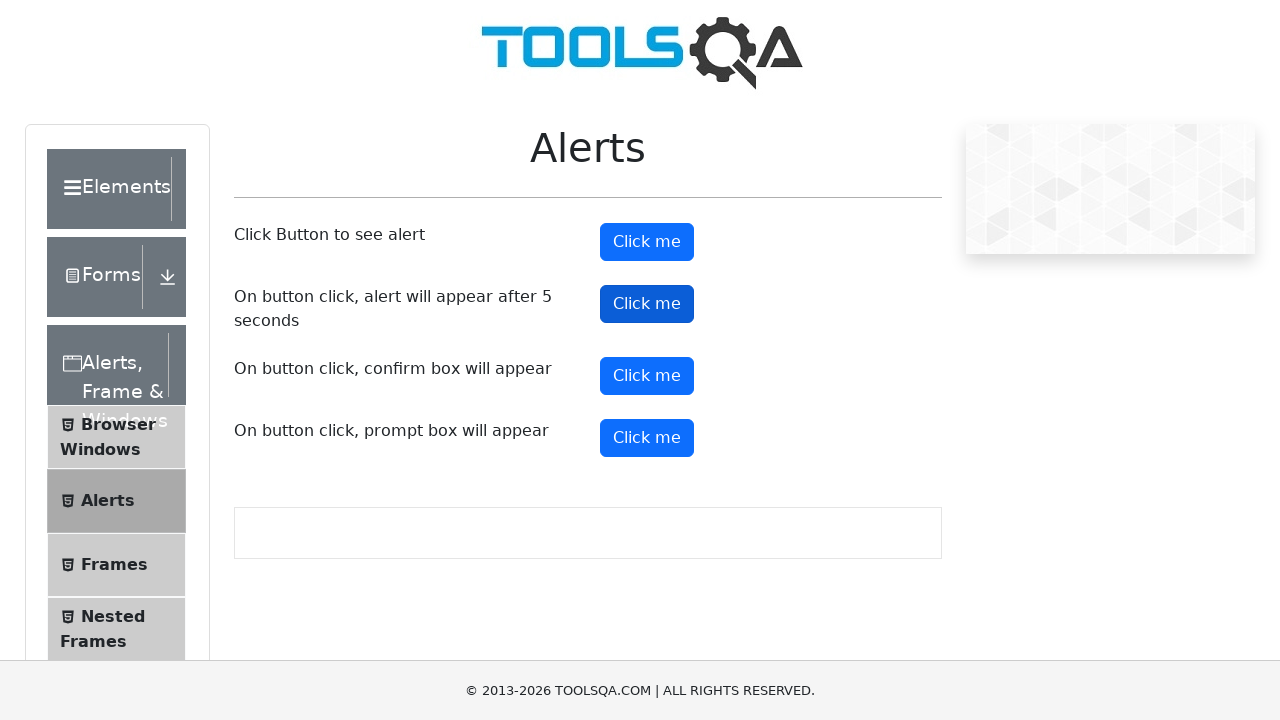

Clicked confirm alert button at (647, 376) on #confirmButton
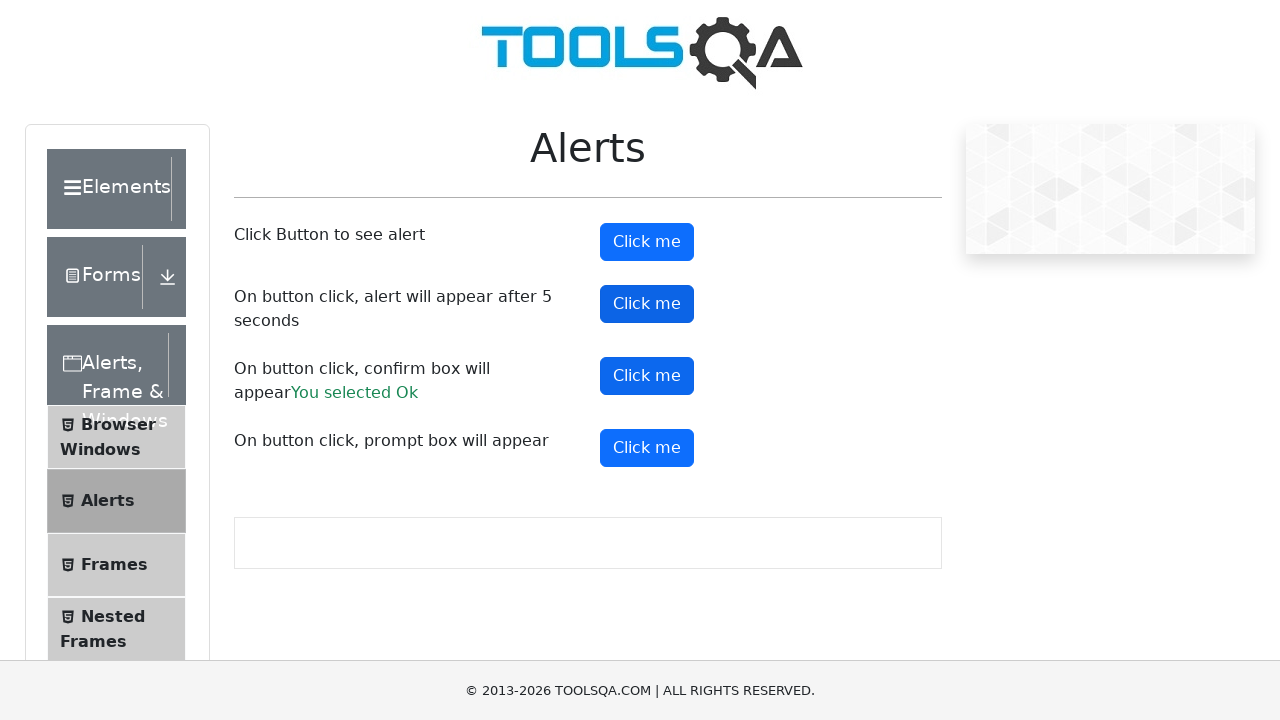

Clicked prompt alert button at (647, 448) on #promtButton
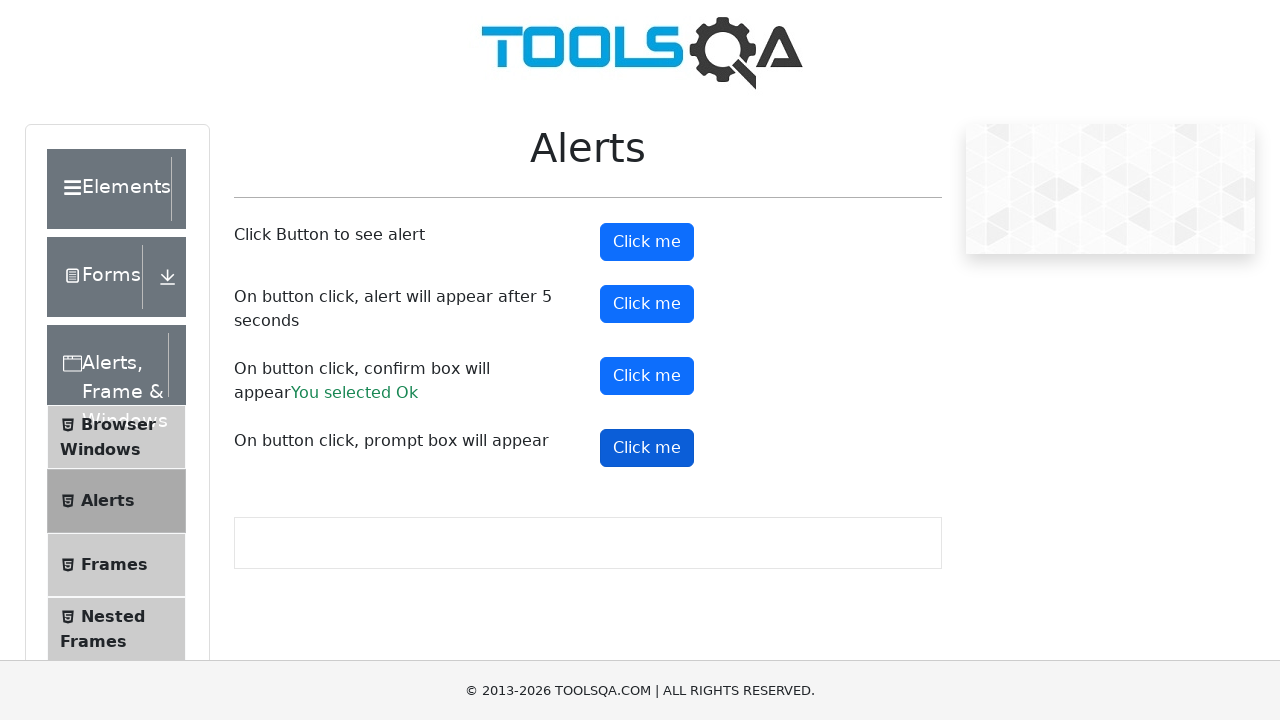

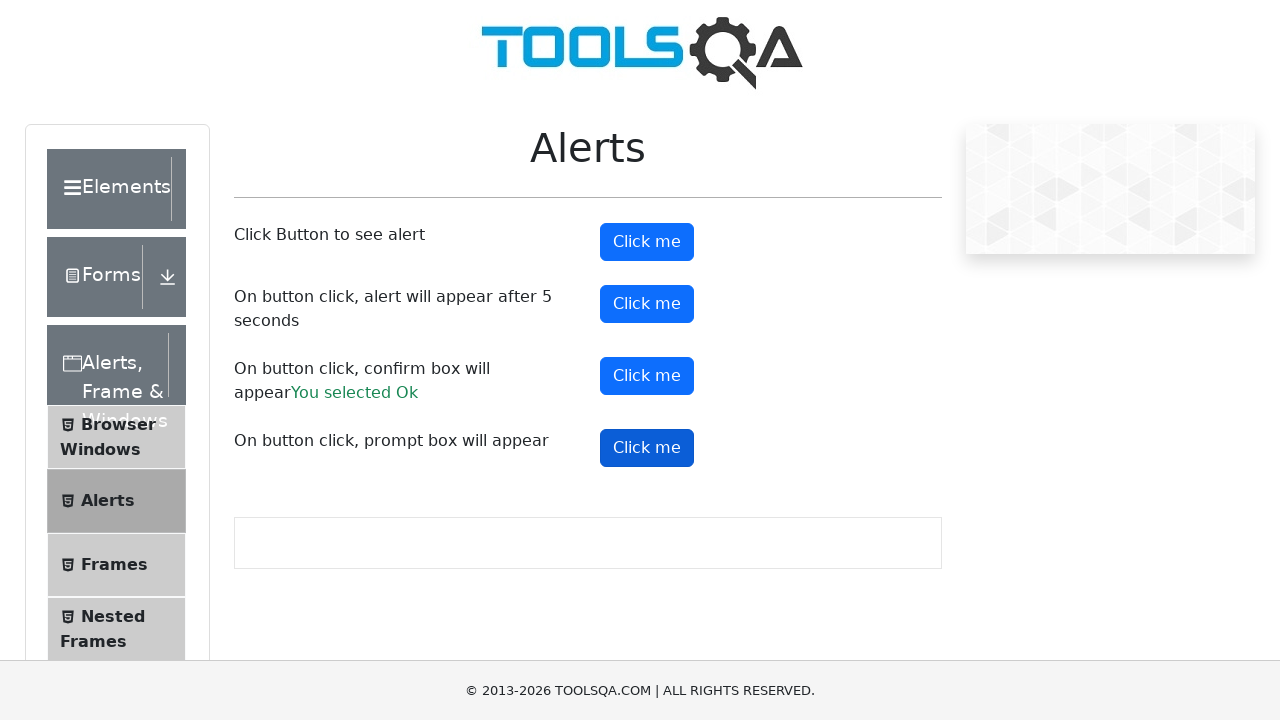